Tests adding todo items to a todo list by filling the input and pressing Enter, then verifying items are added.

Starting URL: https://demo.playwright.dev/todomvc

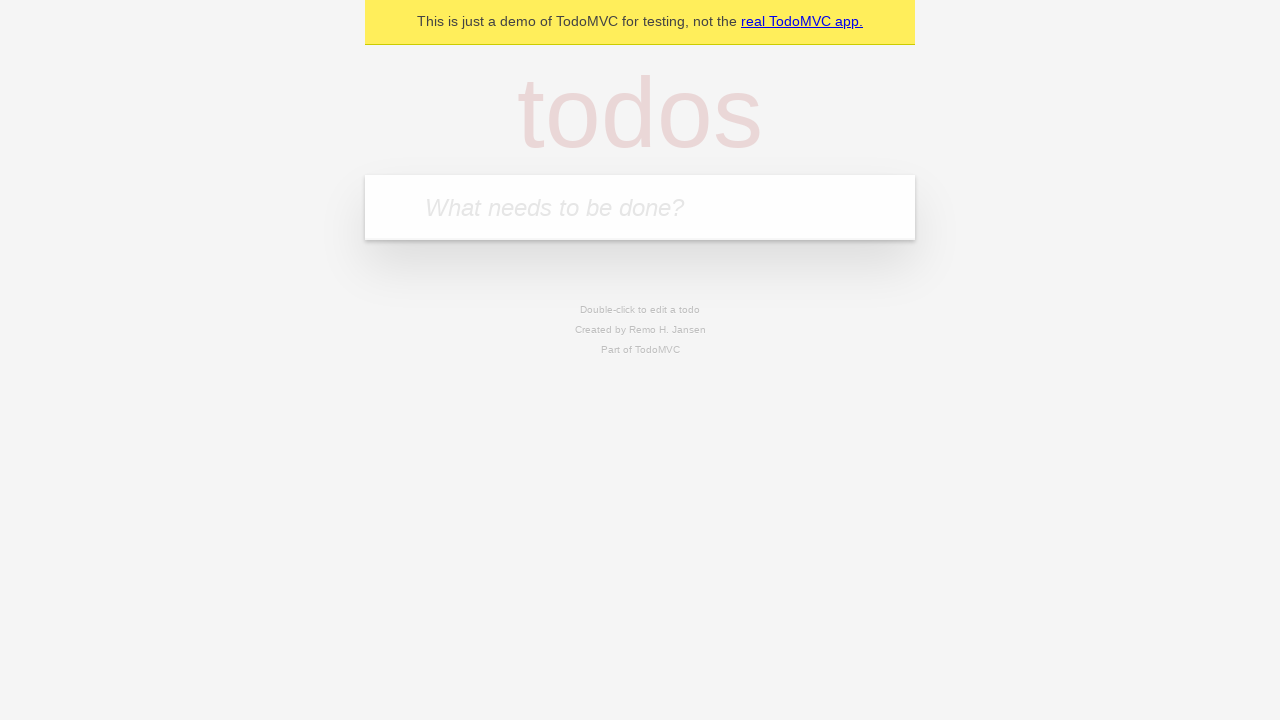

Filled todo input with 'buy some cheese' on internal:attr=[placeholder="What needs to be done?"i]
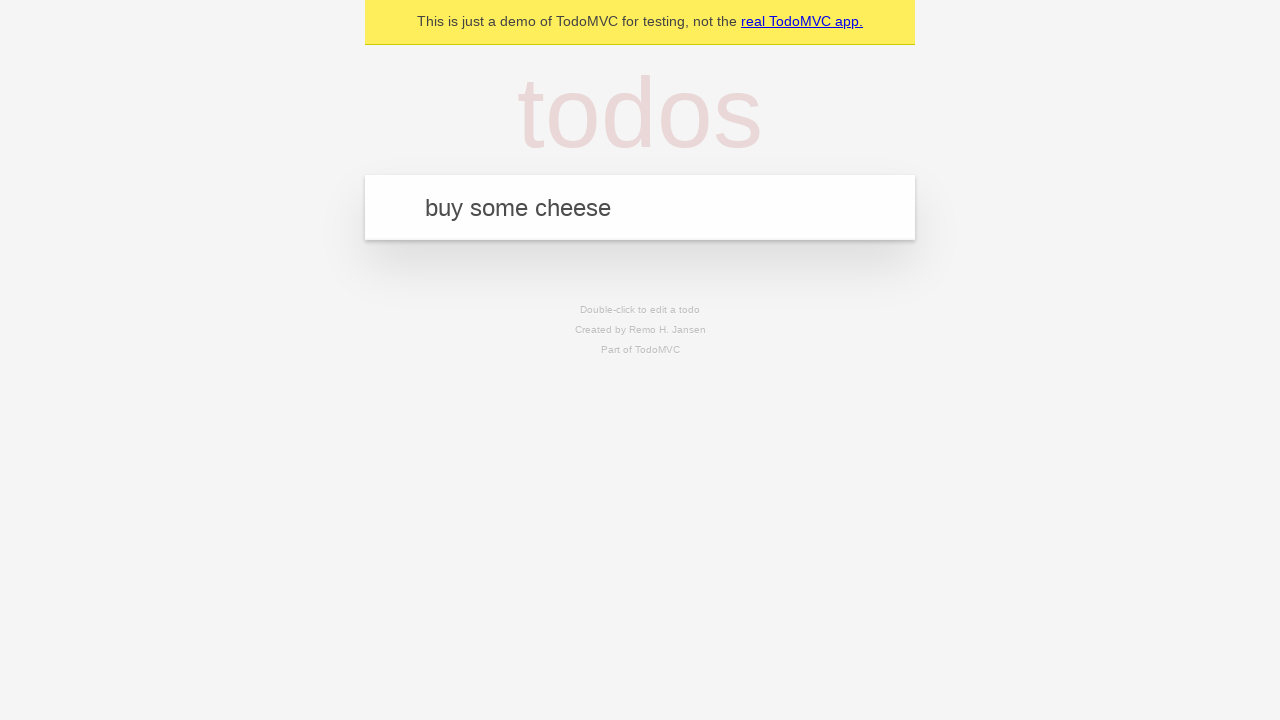

Pressed Enter to add first todo item on internal:attr=[placeholder="What needs to be done?"i]
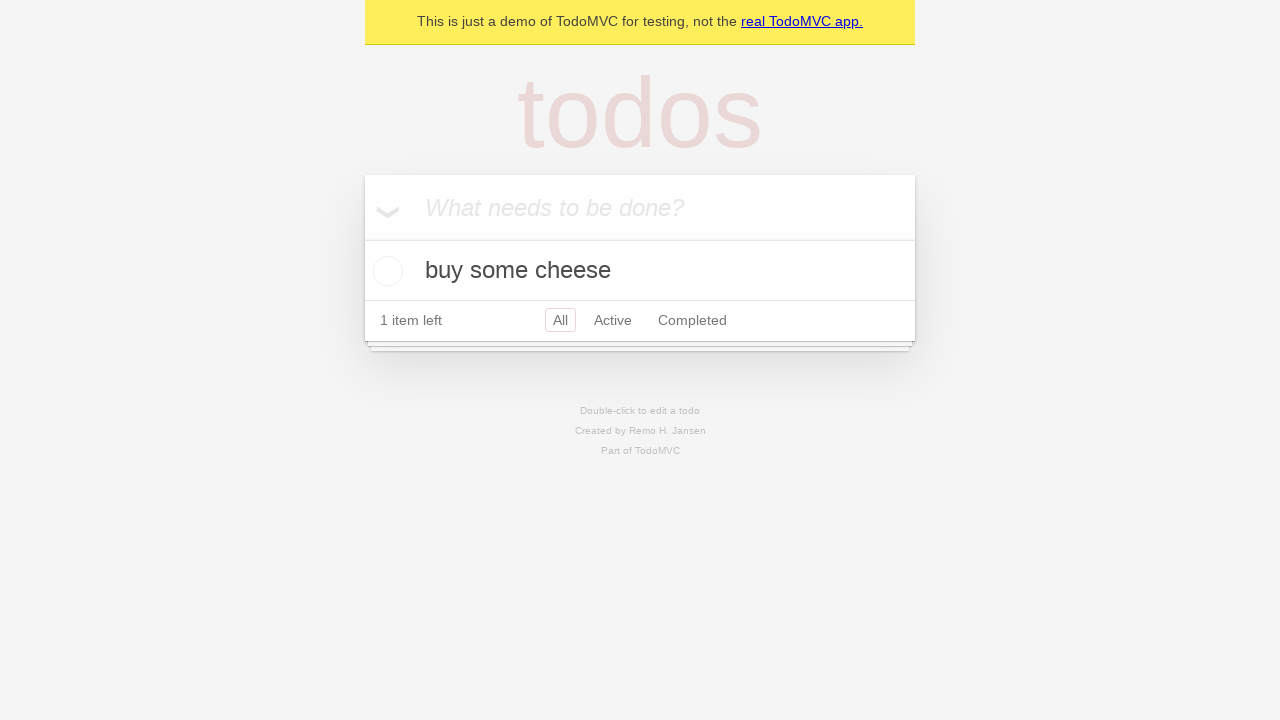

Filled todo input with 'feed the cat' on internal:attr=[placeholder="What needs to be done?"i]
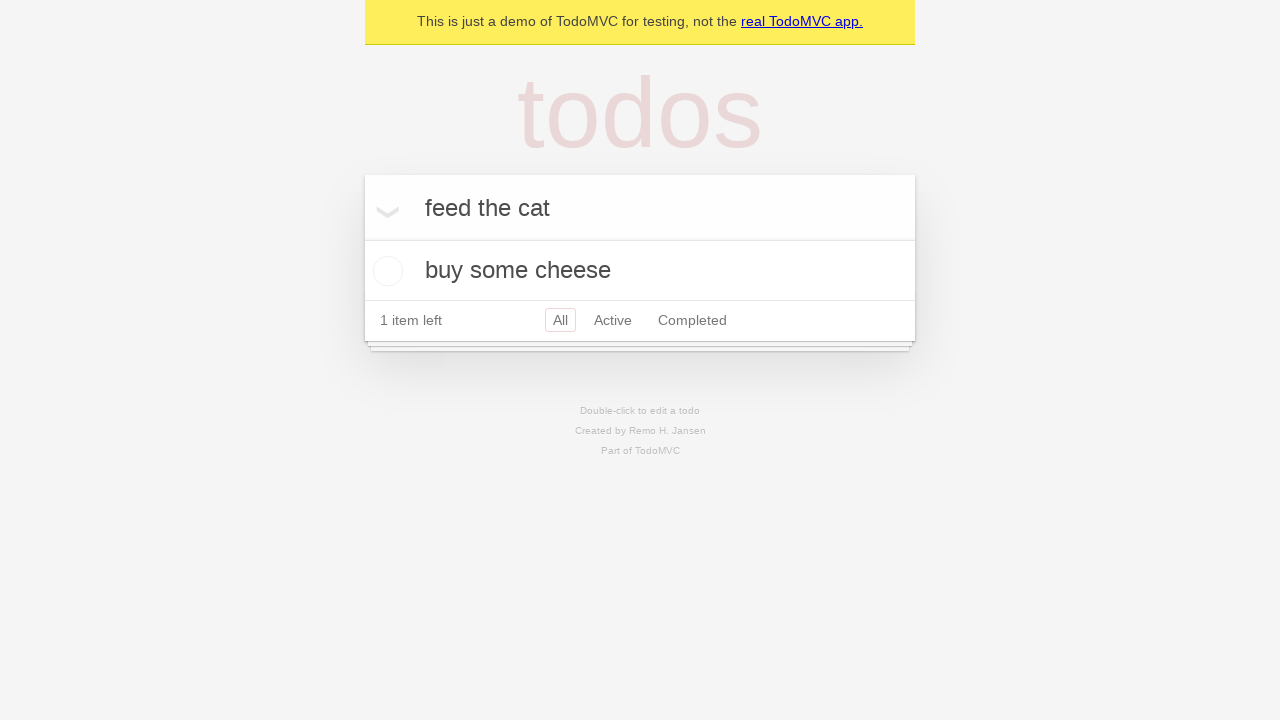

Pressed Enter to add second todo item on internal:attr=[placeholder="What needs to be done?"i]
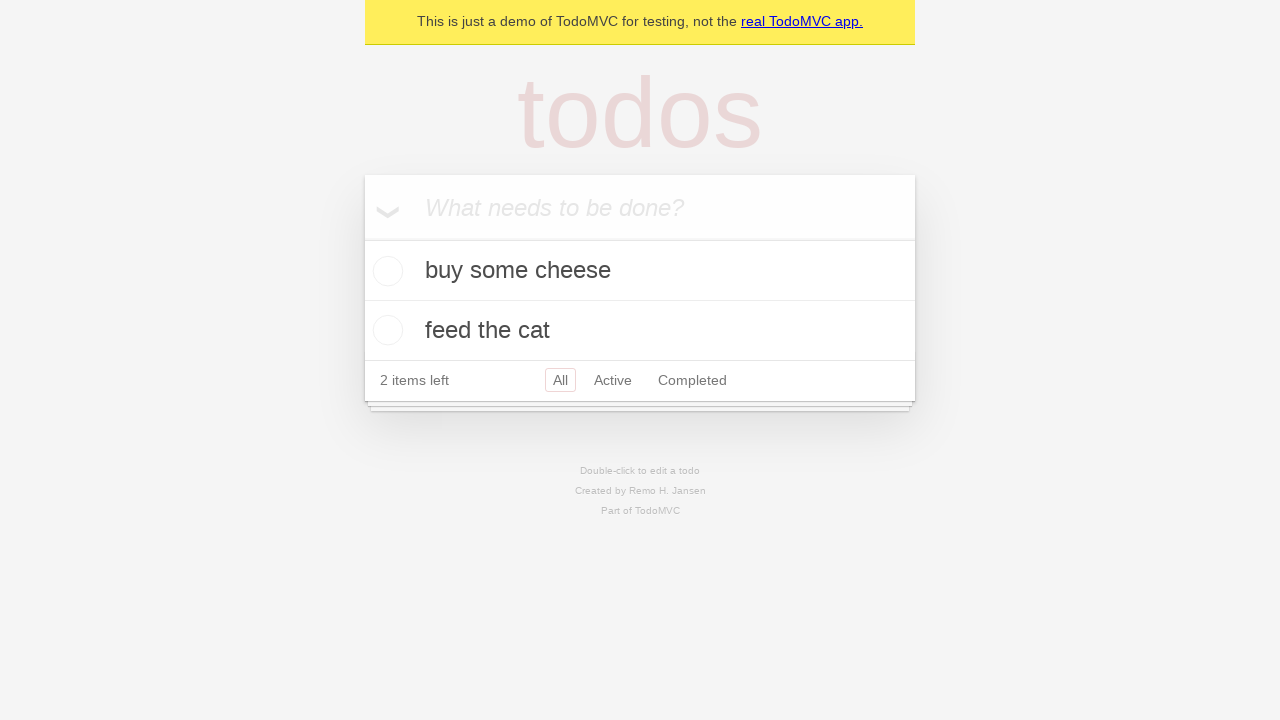

Waited for todo items to be visible
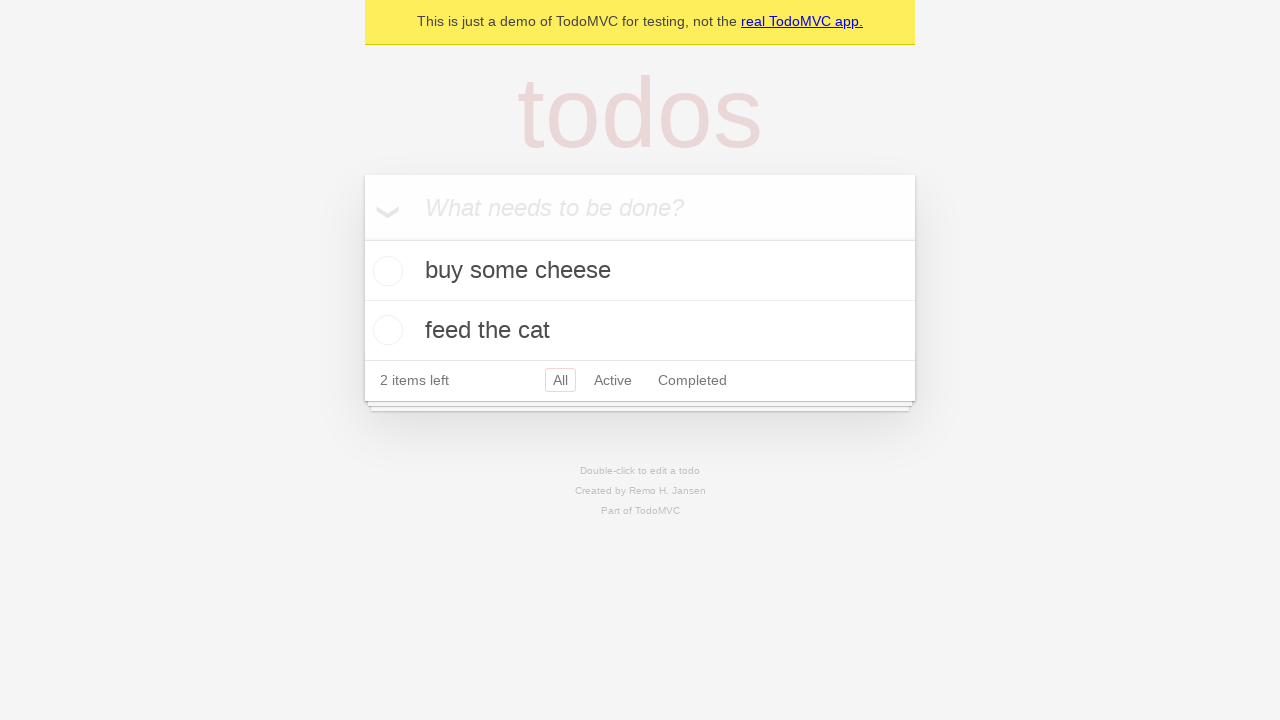

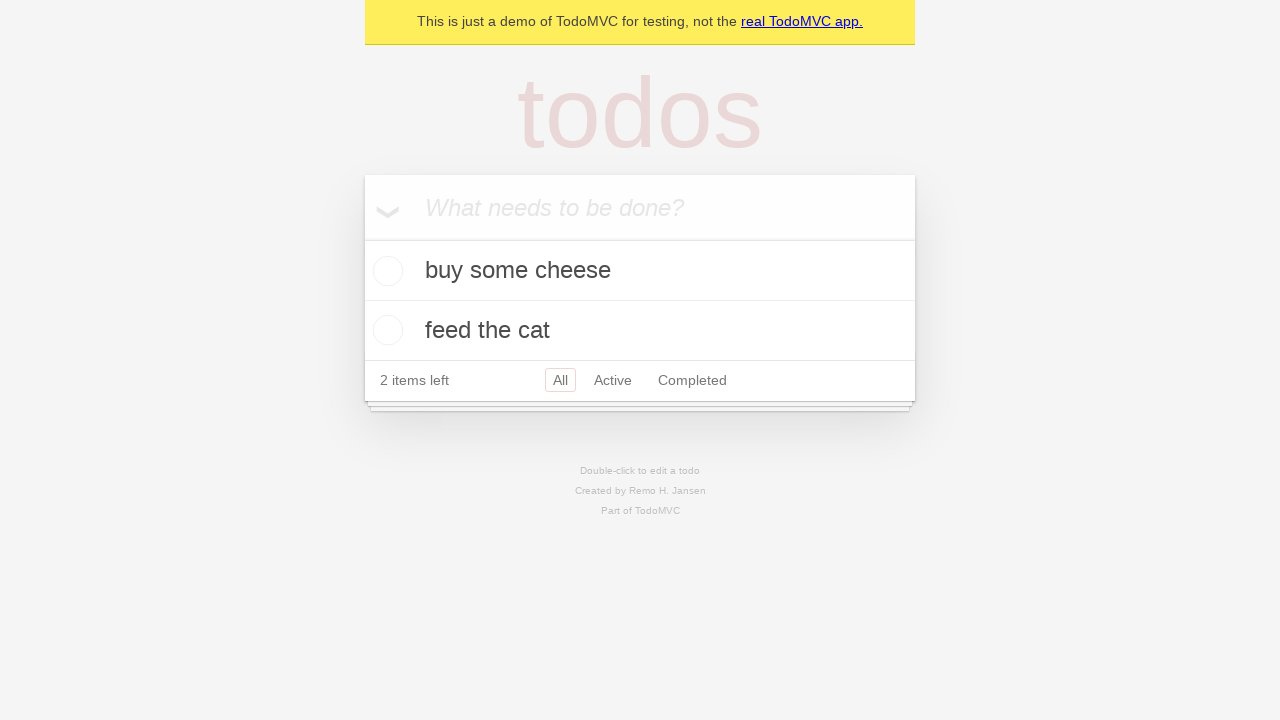